Tests filtering to display only completed items

Starting URL: https://demo.playwright.dev/todomvc

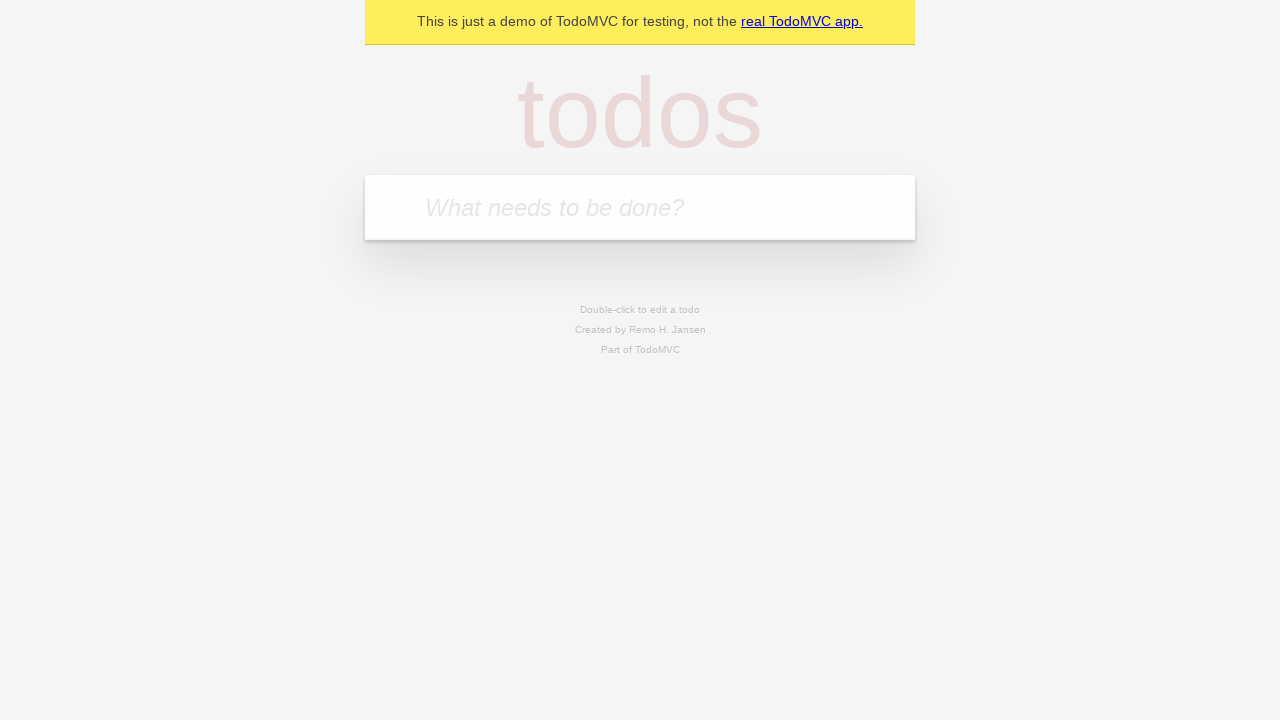

Filled new todo input with 'buy some cheese' on .new-todo
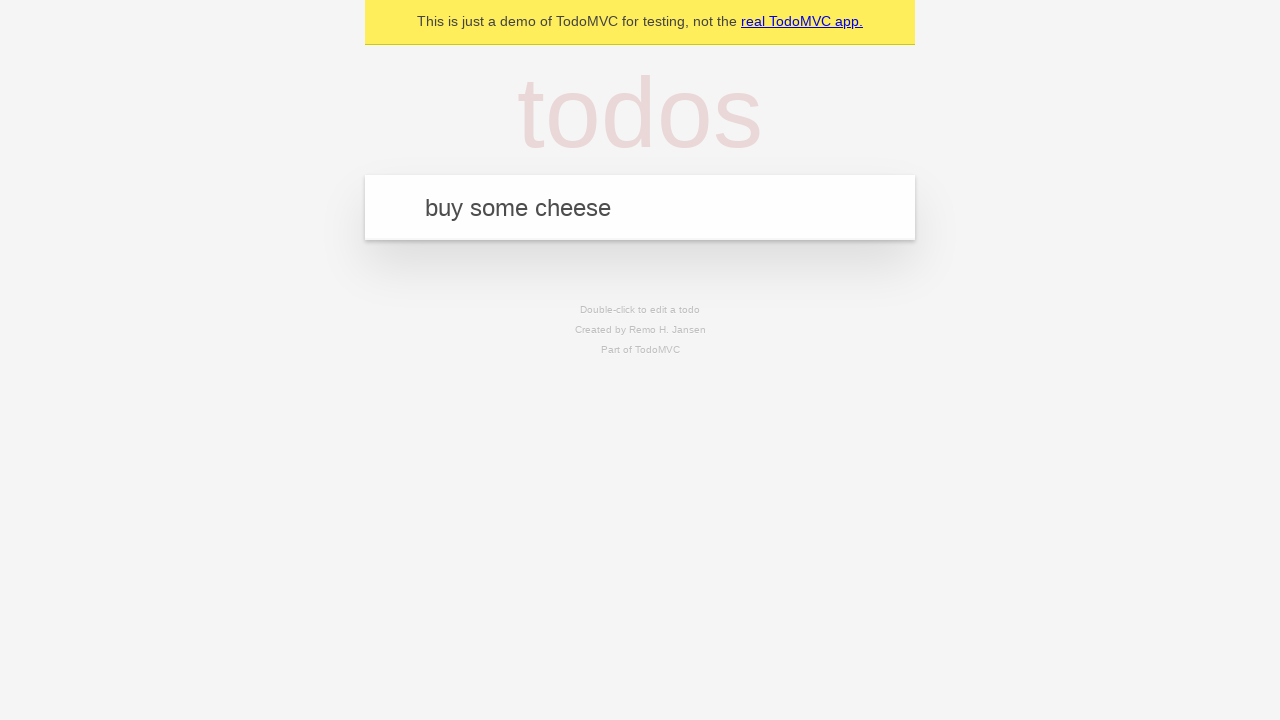

Pressed Enter to create first todo on .new-todo
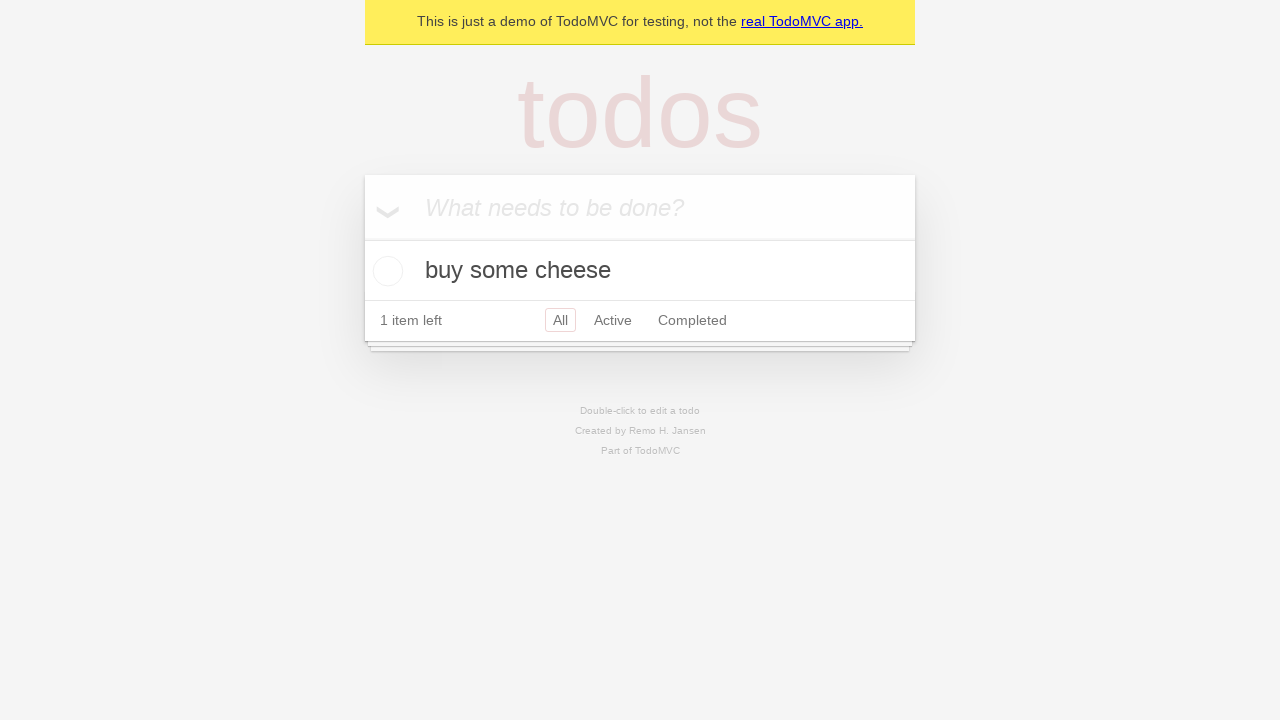

Filled new todo input with 'feed the cat' on .new-todo
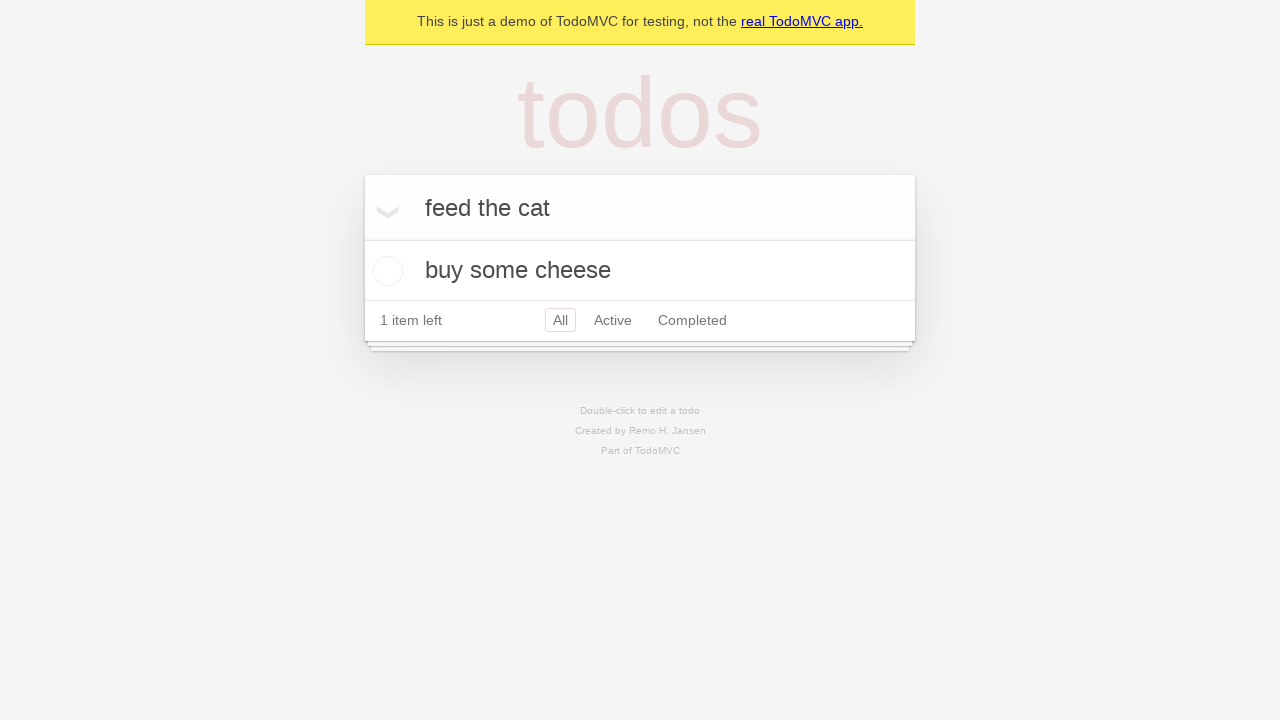

Pressed Enter to create second todo on .new-todo
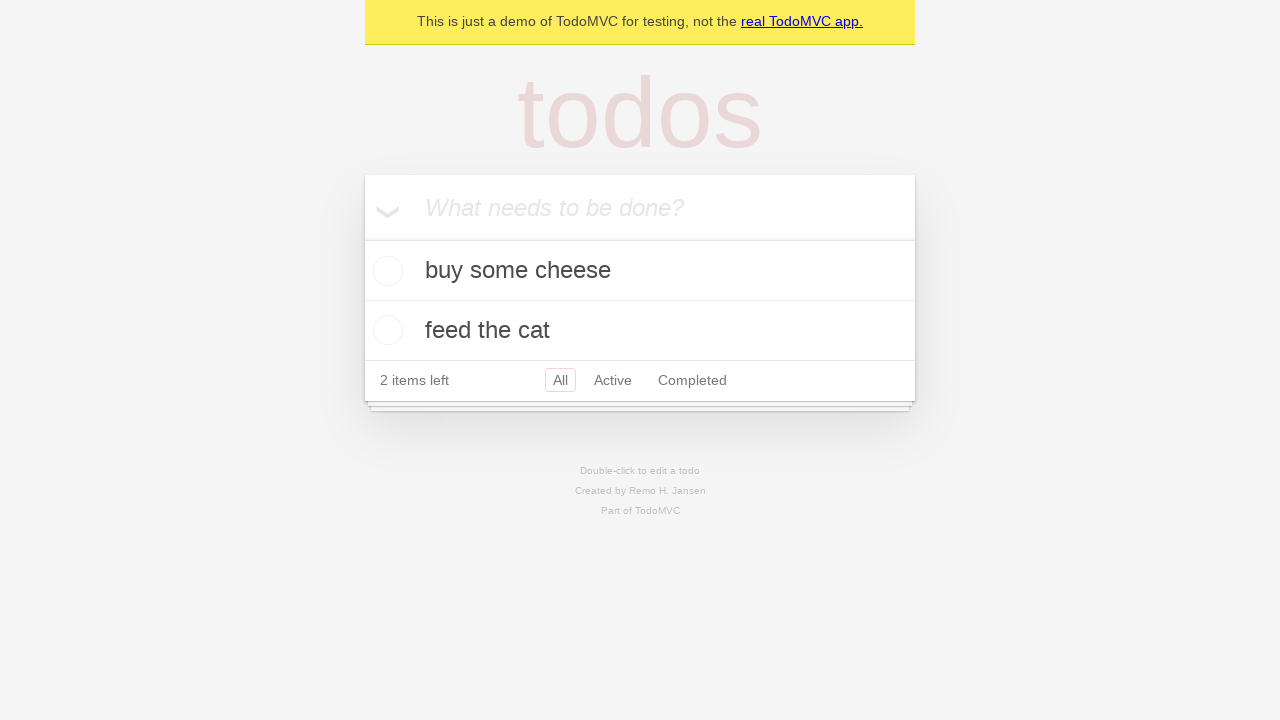

Filled new todo input with 'book a doctors appointment' on .new-todo
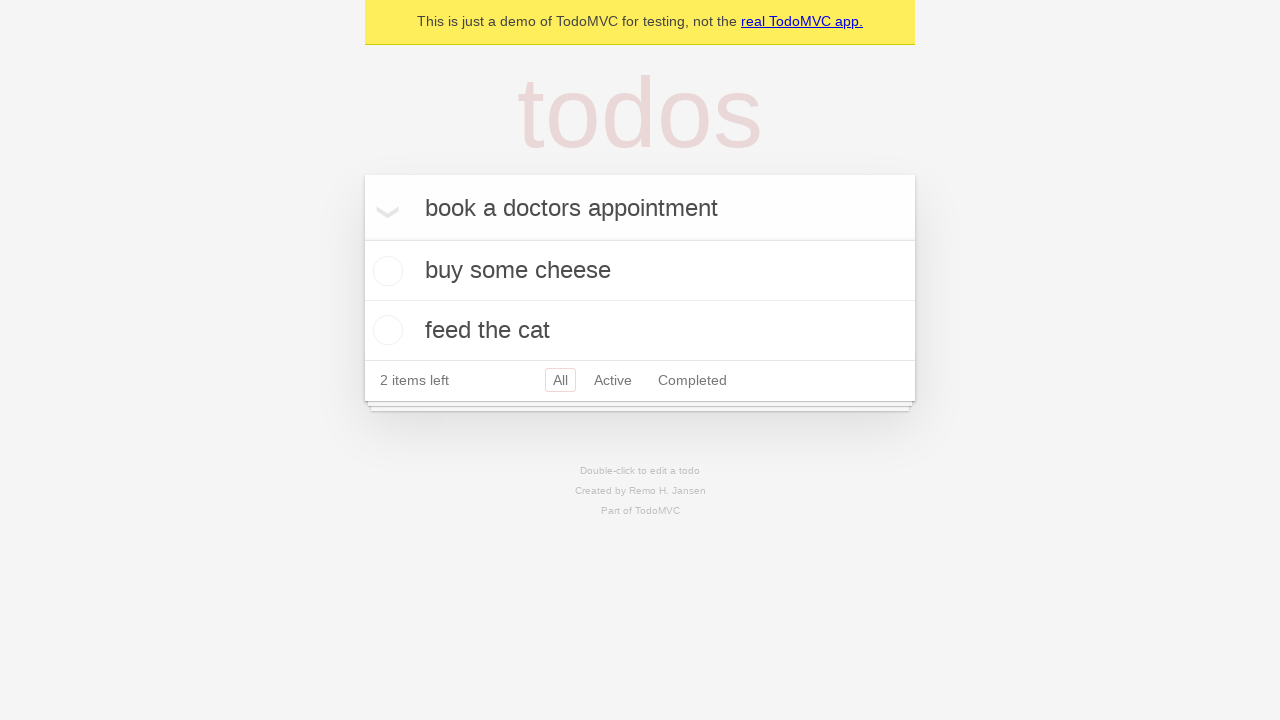

Pressed Enter to create third todo on .new-todo
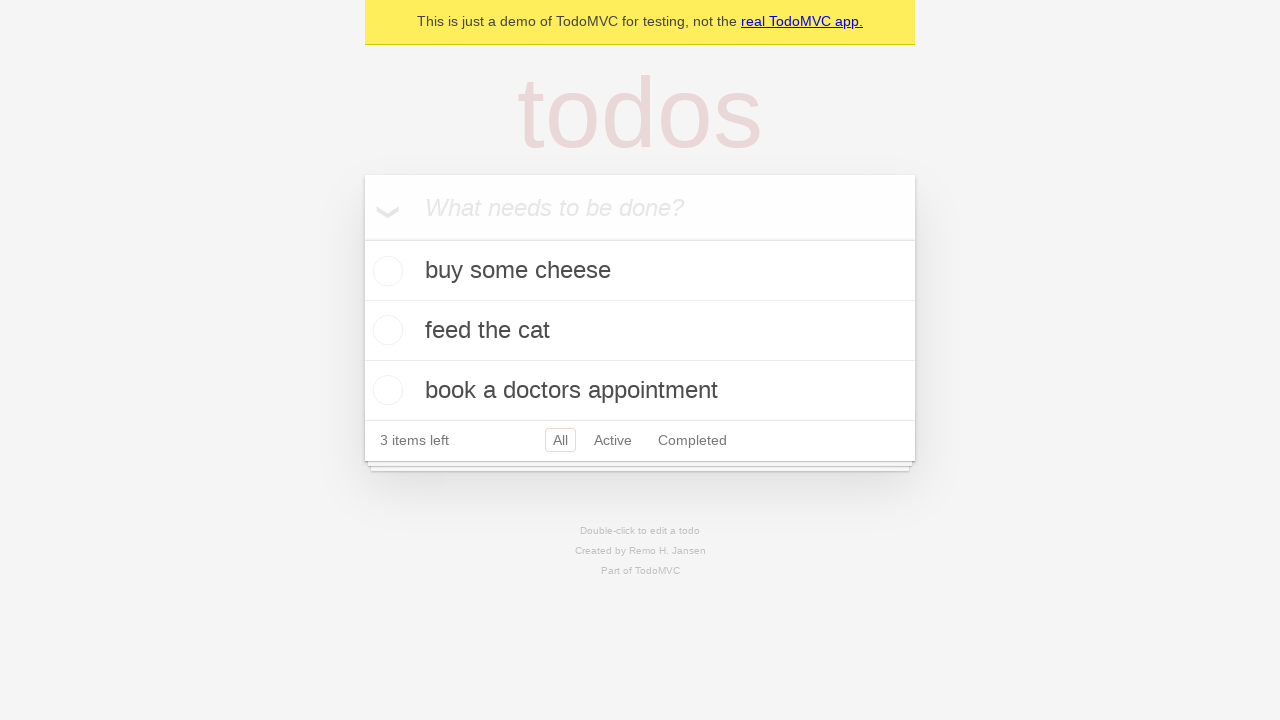

Waited for all three todos to be created
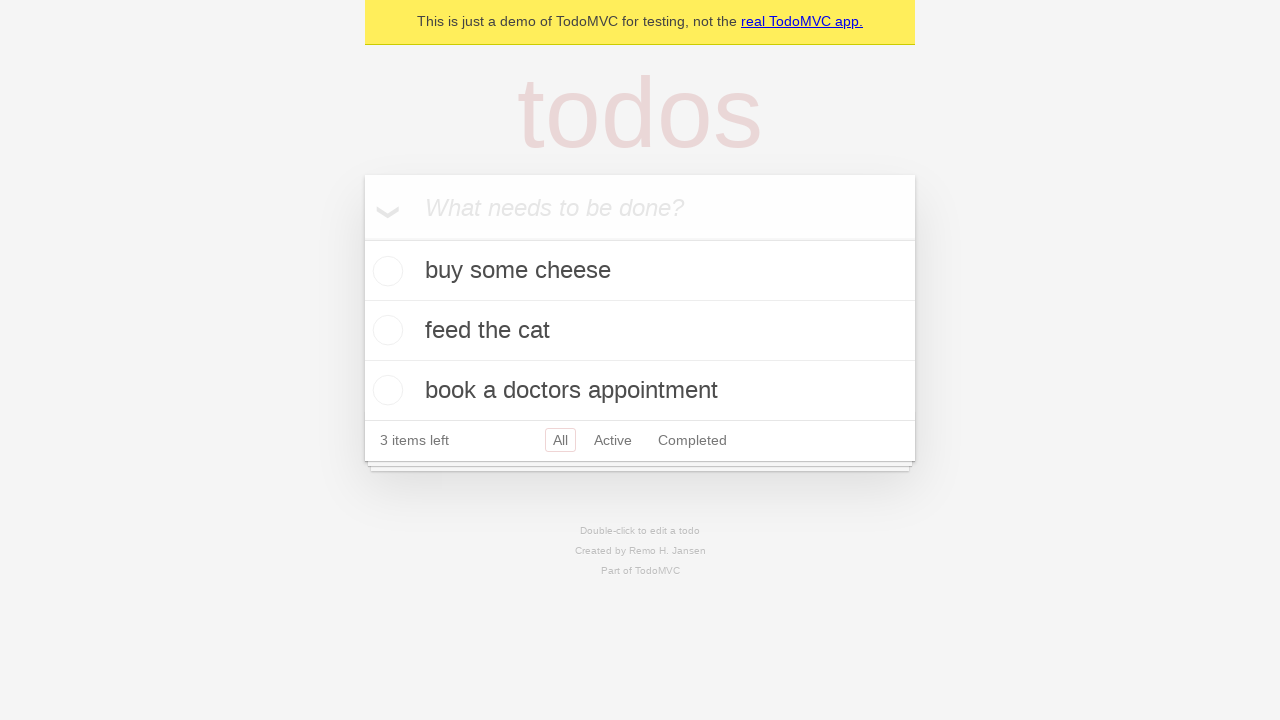

Marked second todo as completed at (385, 330) on .todo-list li .toggle >> nth=1
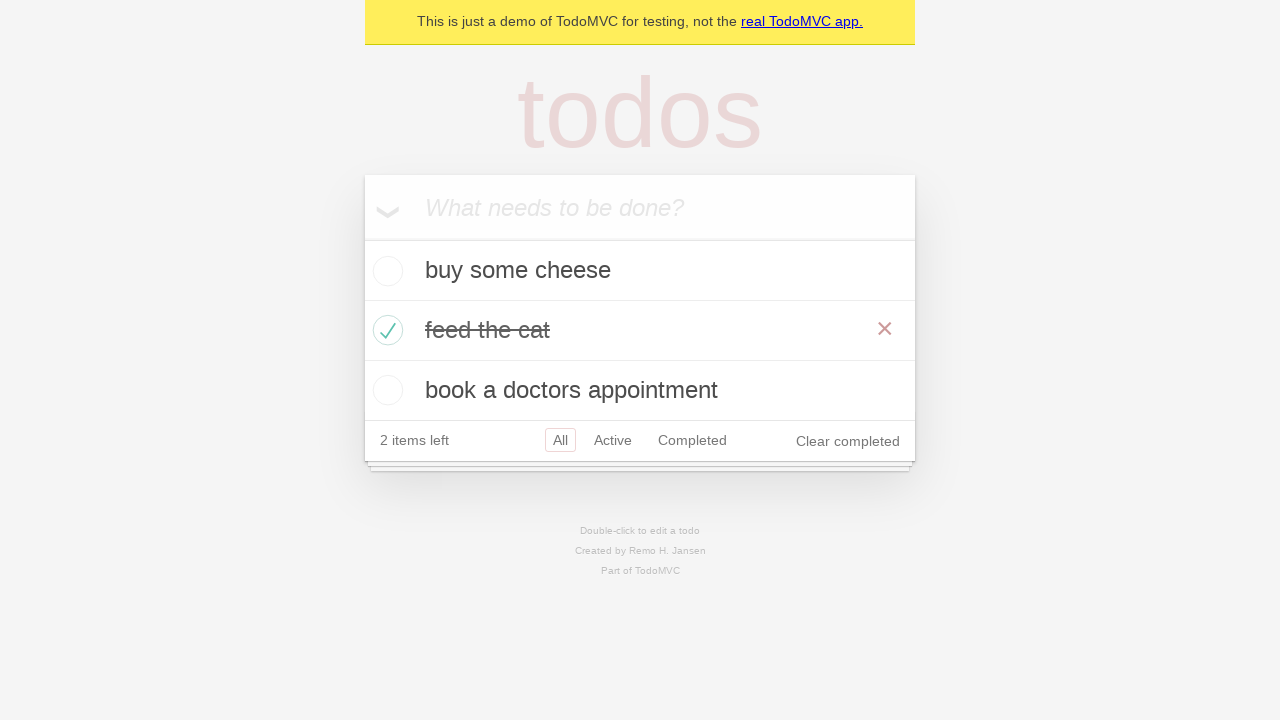

Clicked Completed filter to display only completed items at (692, 440) on .filters >> text=Completed
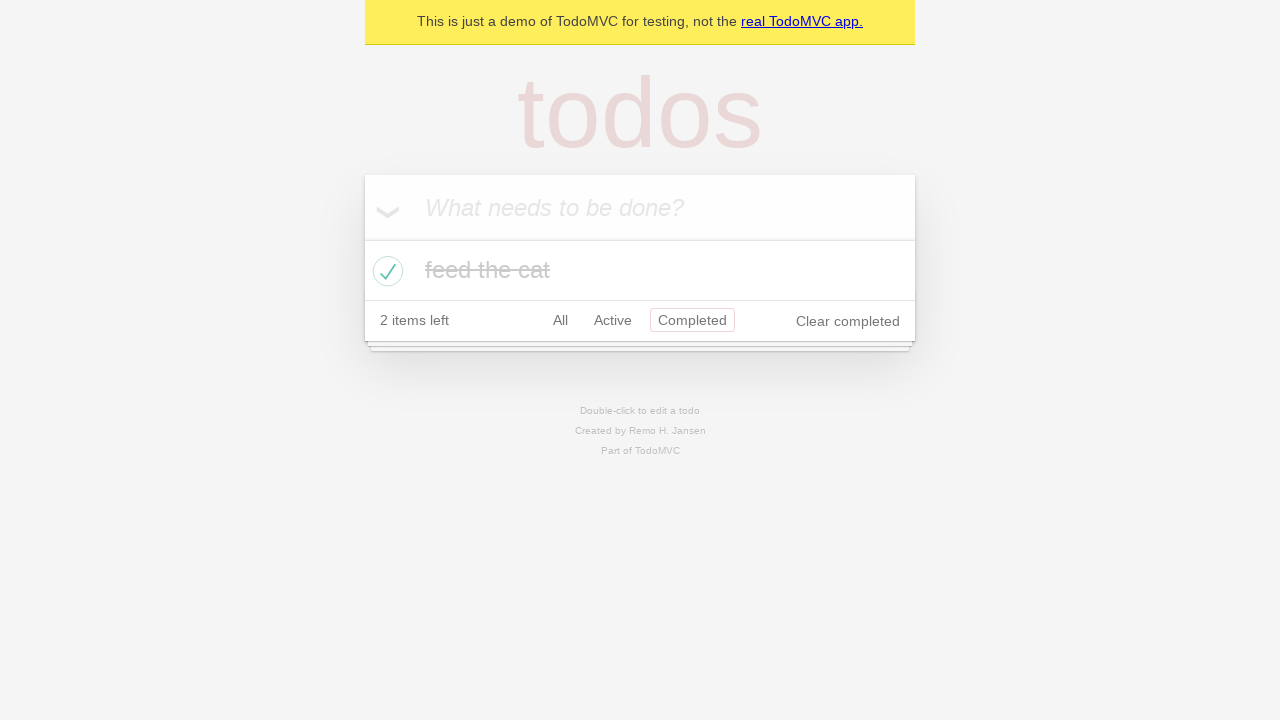

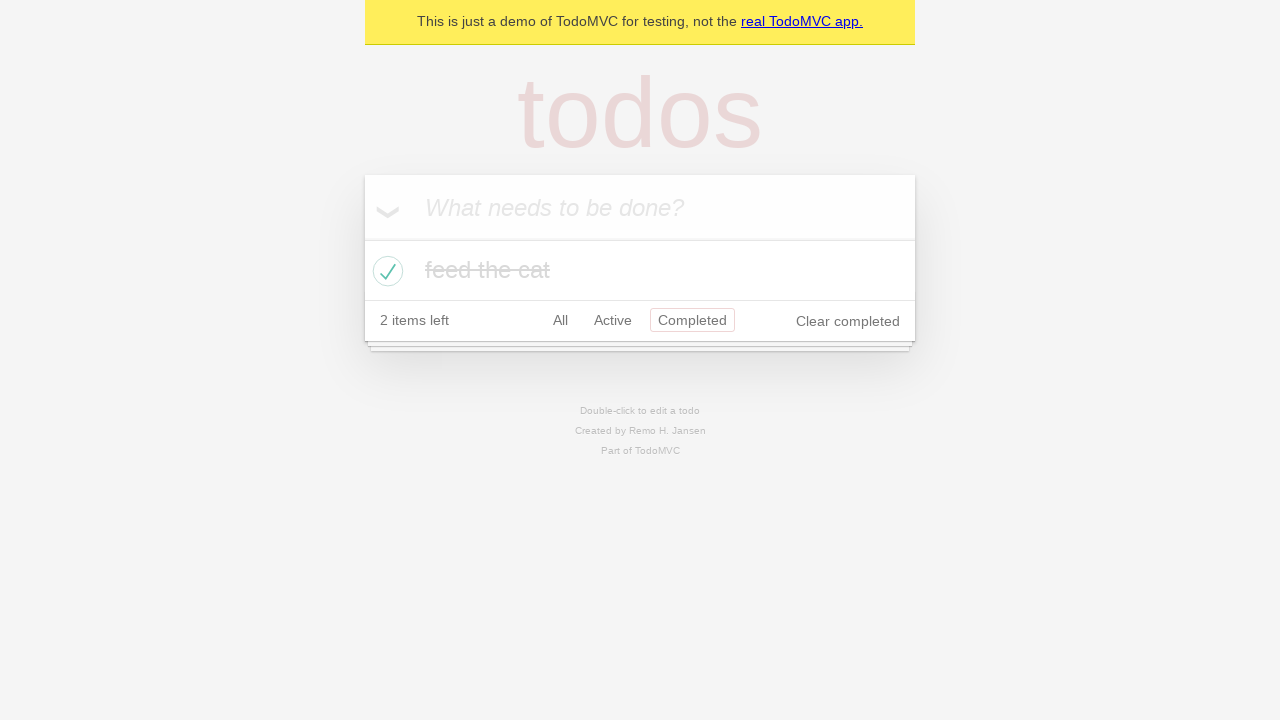